Navigates to a Steam game page, handles the age verification gate by selecting a birth year, and then clicks through recommended games to browse related content.

Starting URL: https://store.steampowered.com/app/1237950/STAR_WARS_Battlefront_II/

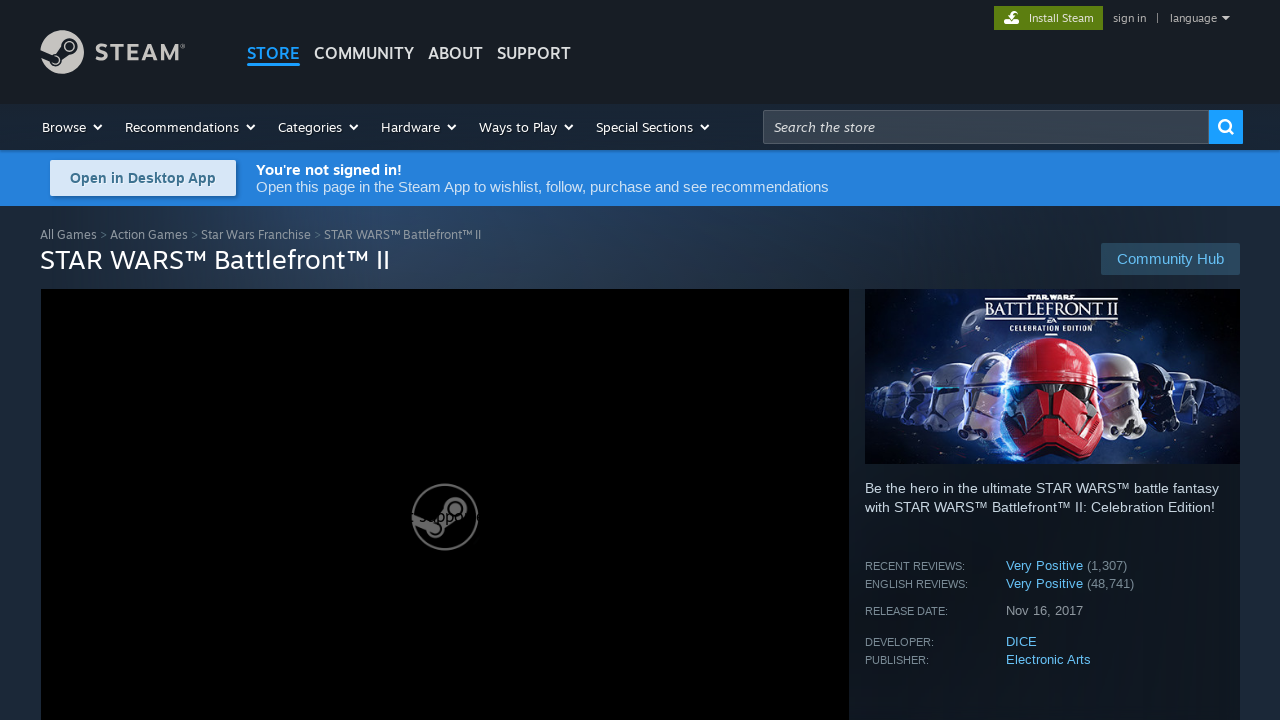

Steam game page loaded successfully on select[name='ageYear']
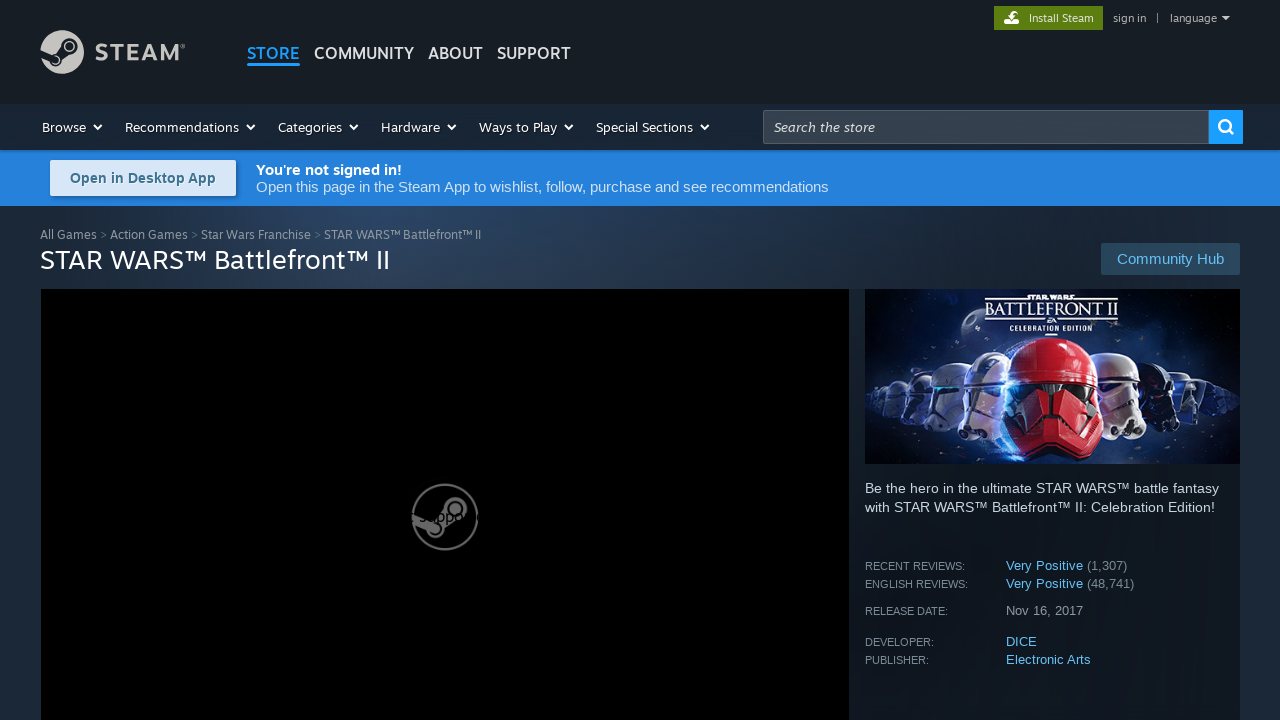

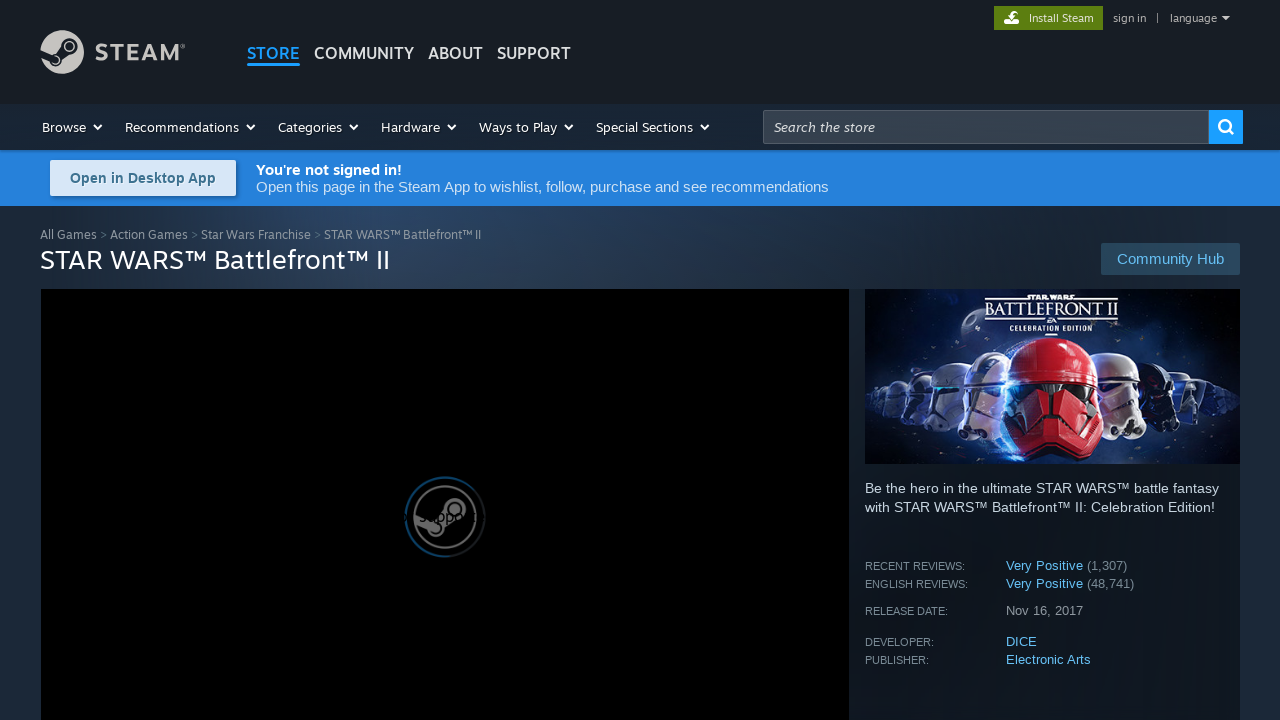